Tests form interaction on a practice page by filling first name and last name fields, selecting gender and experience radio buttons, and checking a profession checkbox.

Starting URL: https://awesomeqa.com/practice.html

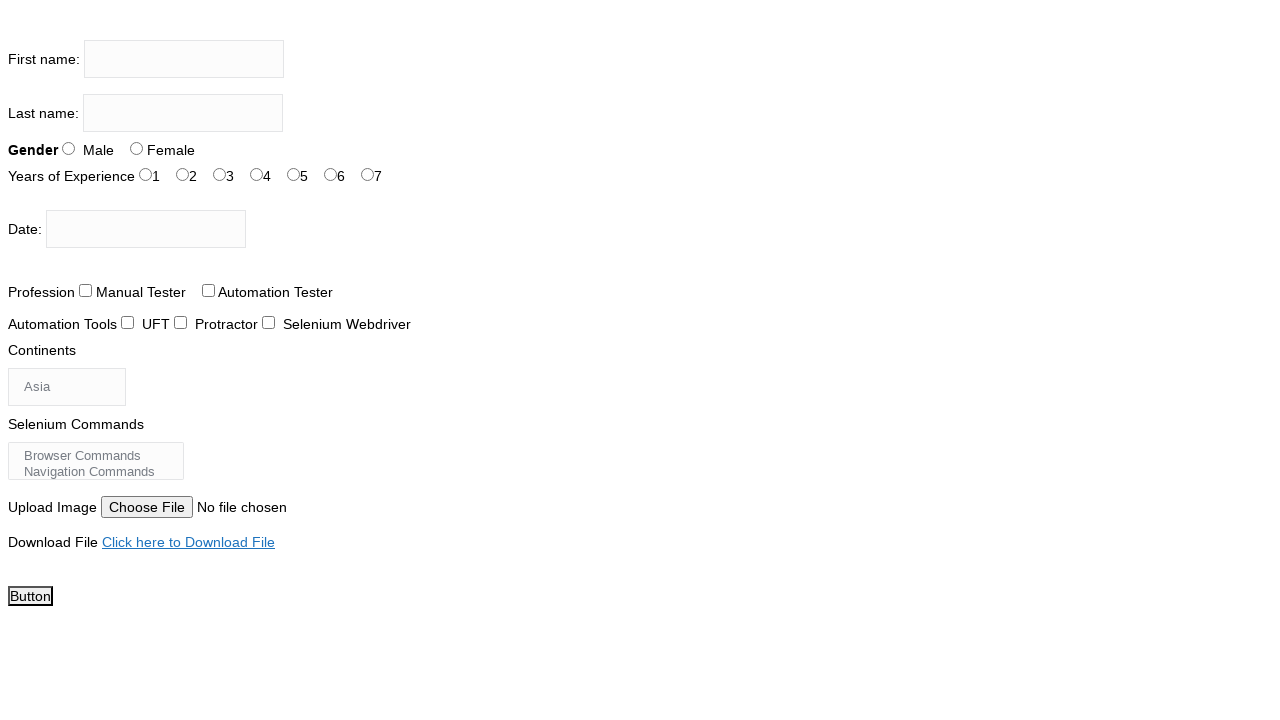

Filled first name field with 'Sanu' on input[name='firstname']
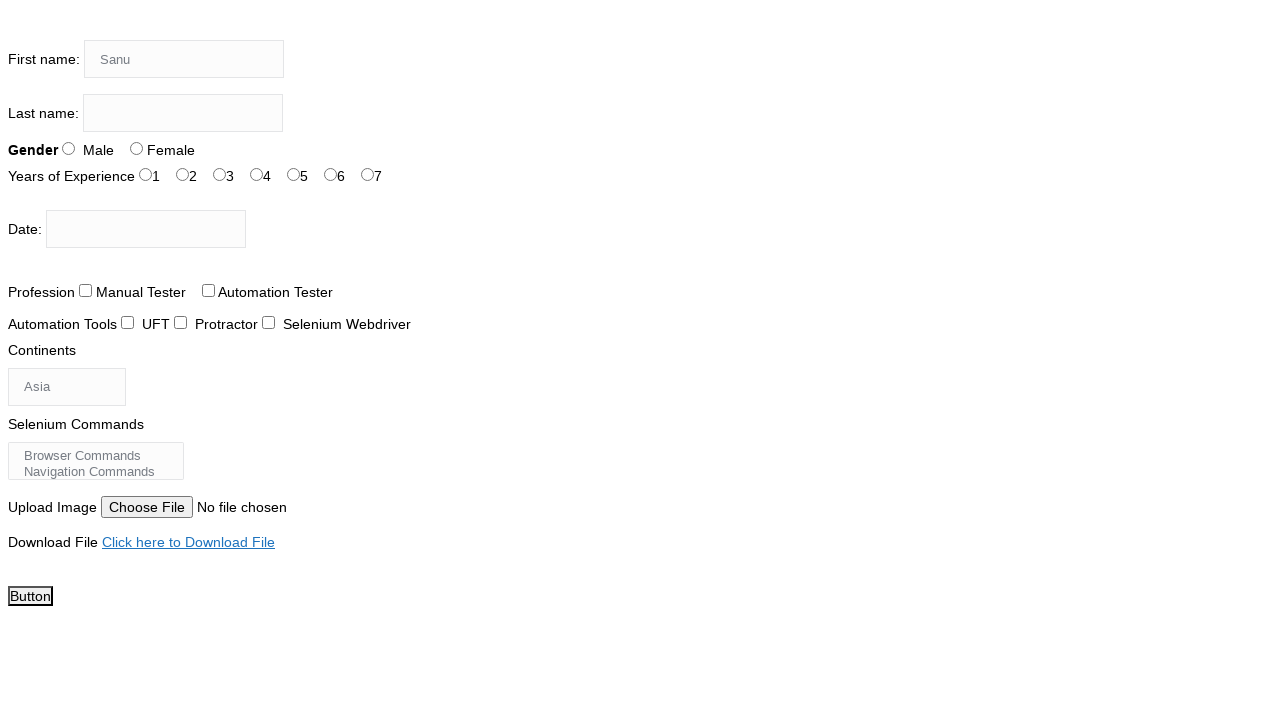

Filled last name field with 'Sachan' on input[name='lastname']
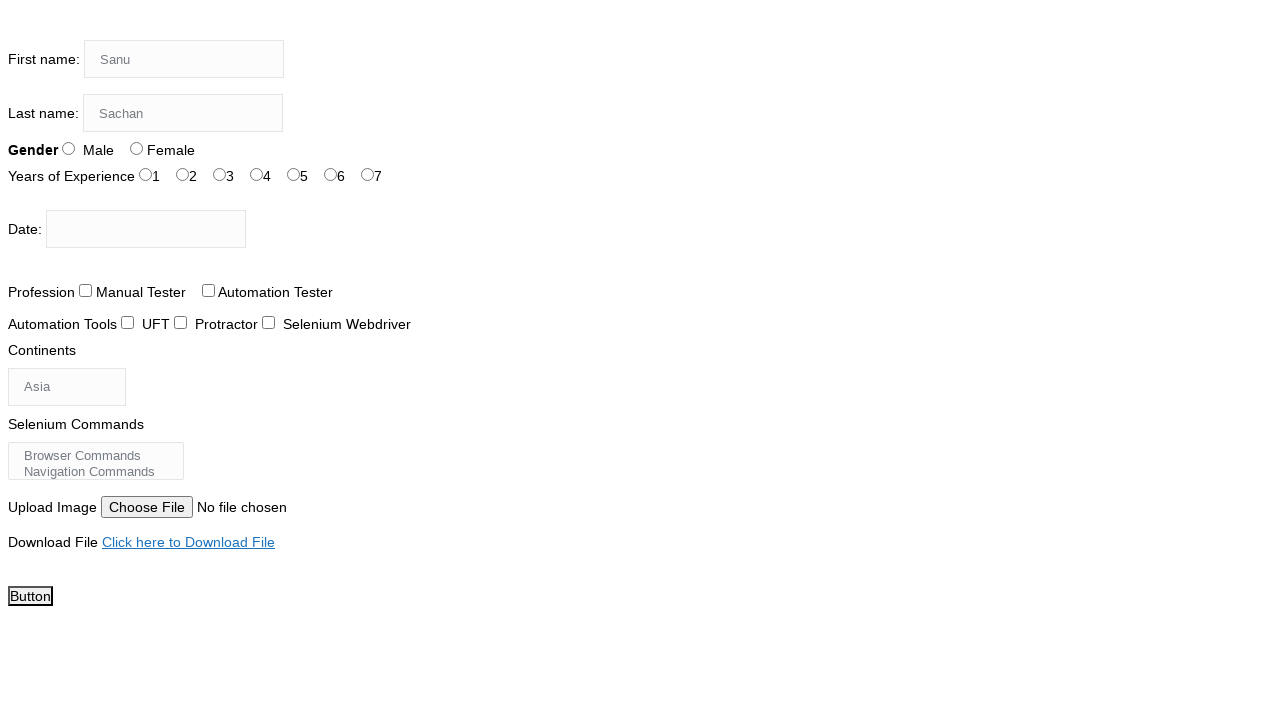

Selected Male gender radio button at (136, 148) on input#sex-1
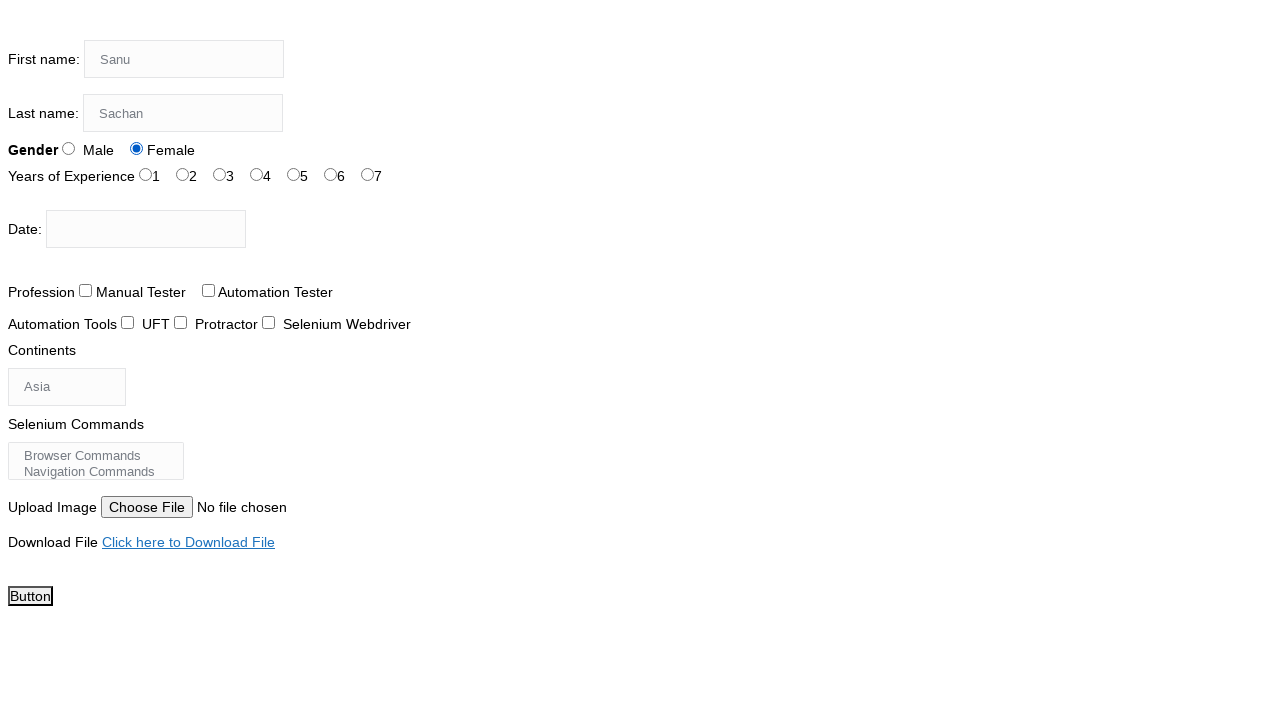

Selected 6 years experience radio button at (368, 174) on input#exp-6
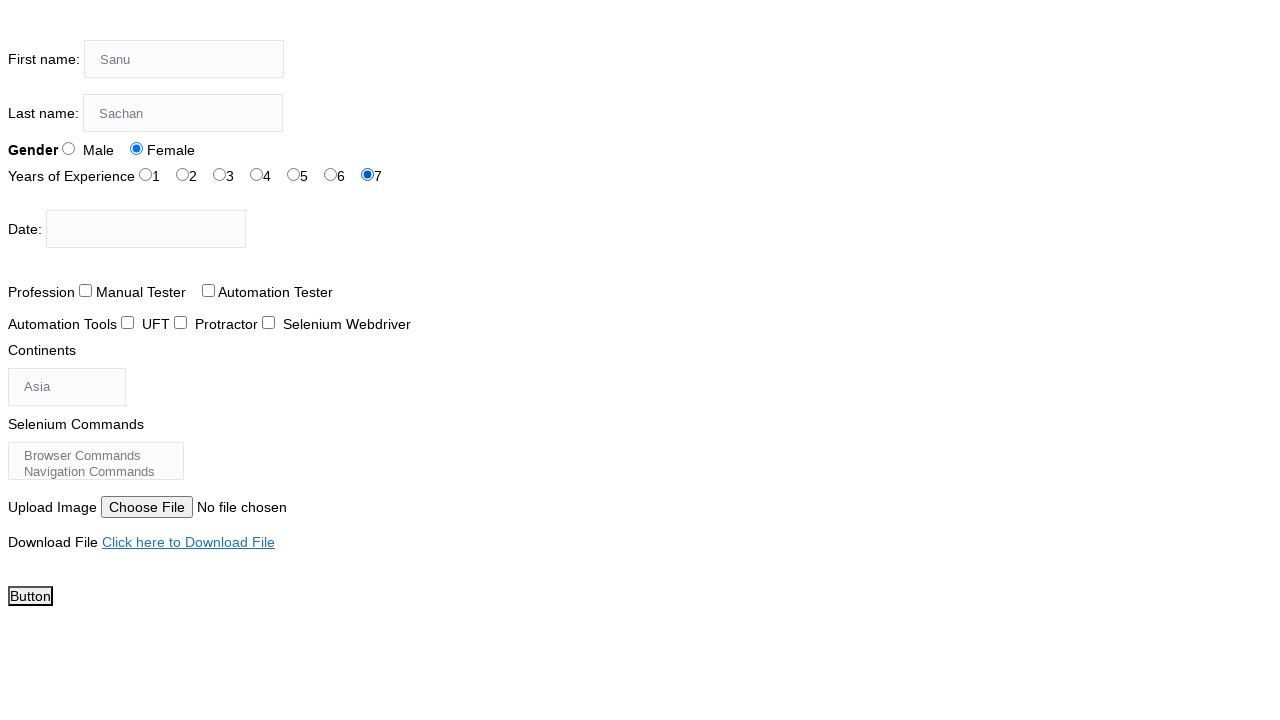

Checked profession checkbox at (86, 290) on input#profession-0
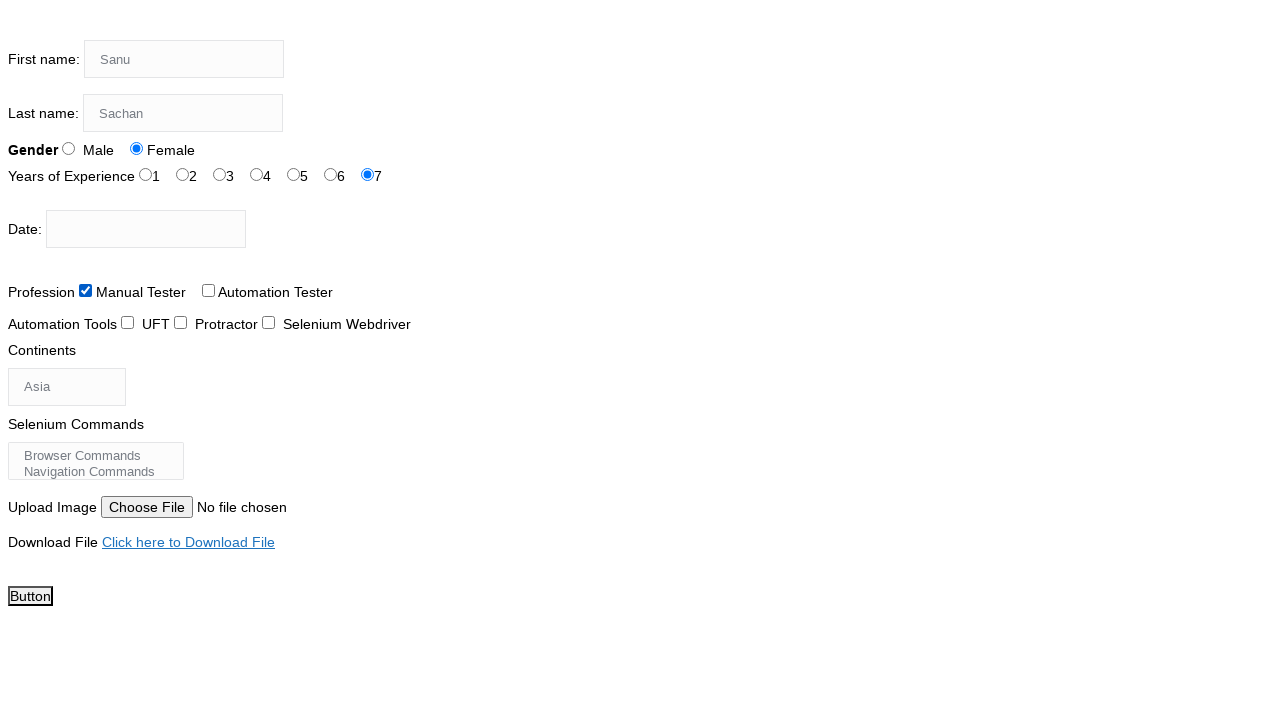

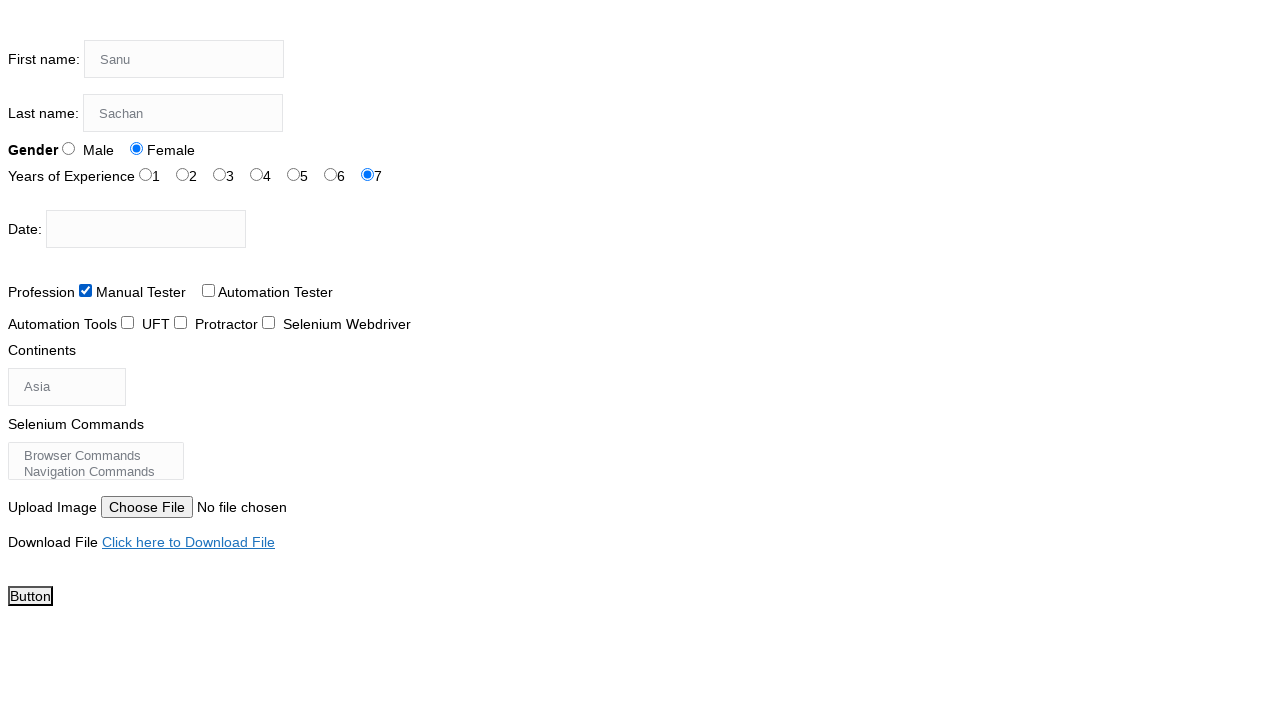